Tests mouse and keyboard input on a demo form by clicking on a name field, entering text, and clicking a submit button.

Starting URL: https://formy-project.herokuapp.com/keypress

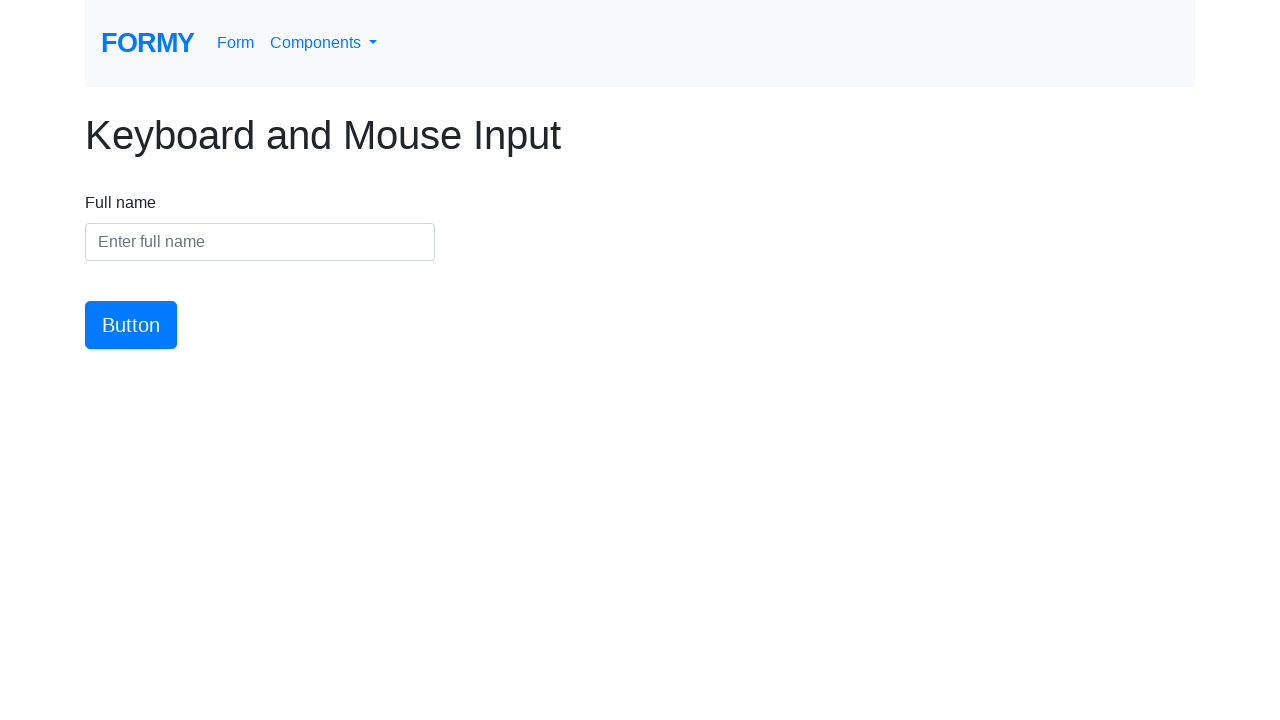

Clicked on the name field to get focus at (260, 242) on #name
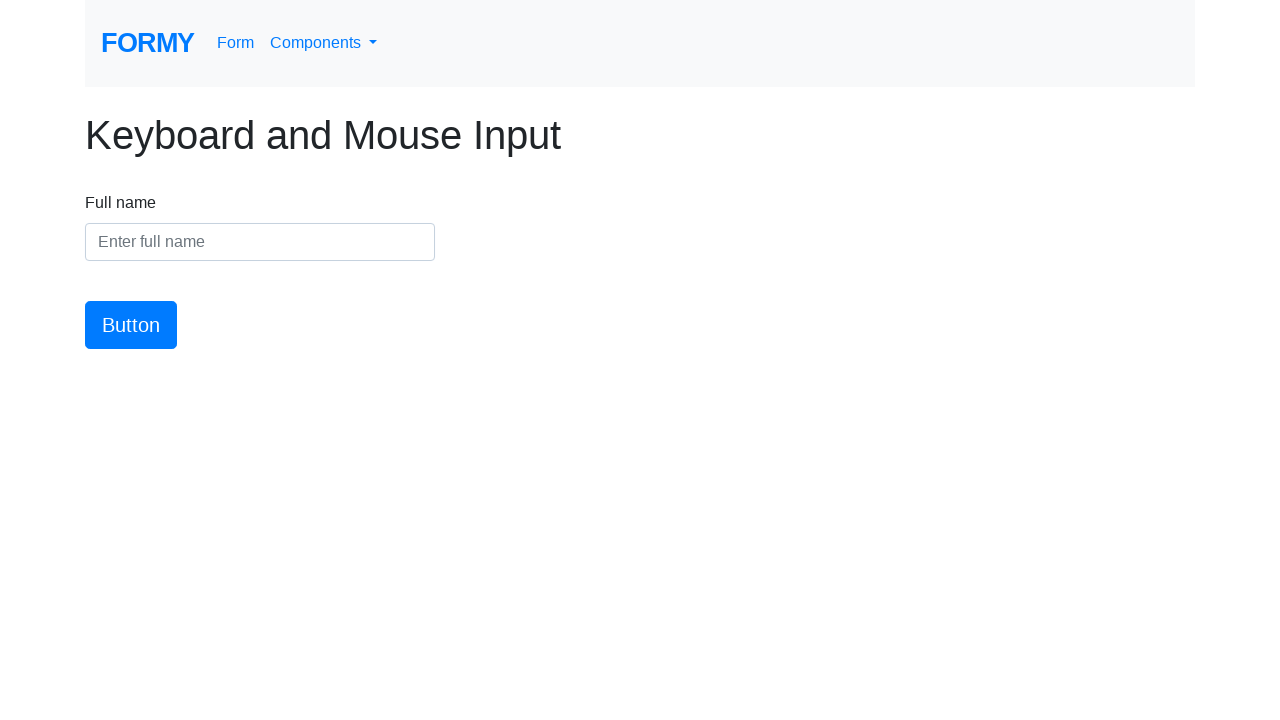

Entered 'Jason' in the name field on #name
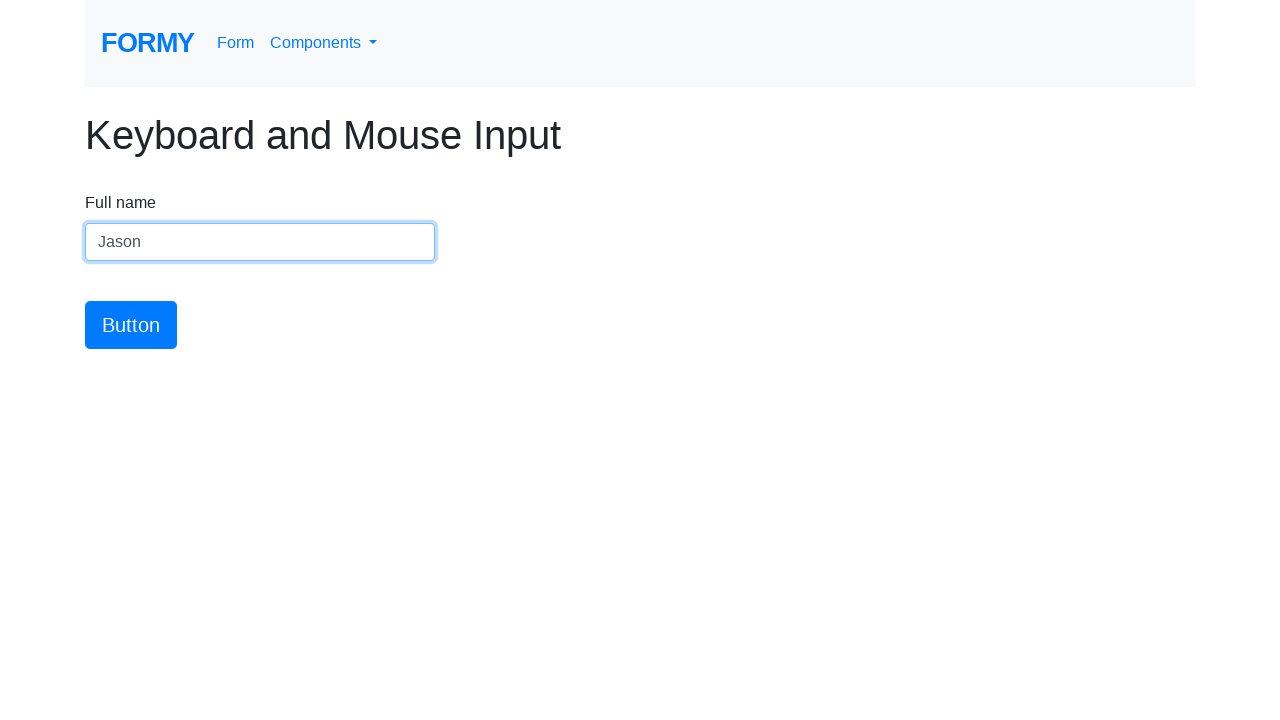

Clicked the submit button at (131, 325) on #button
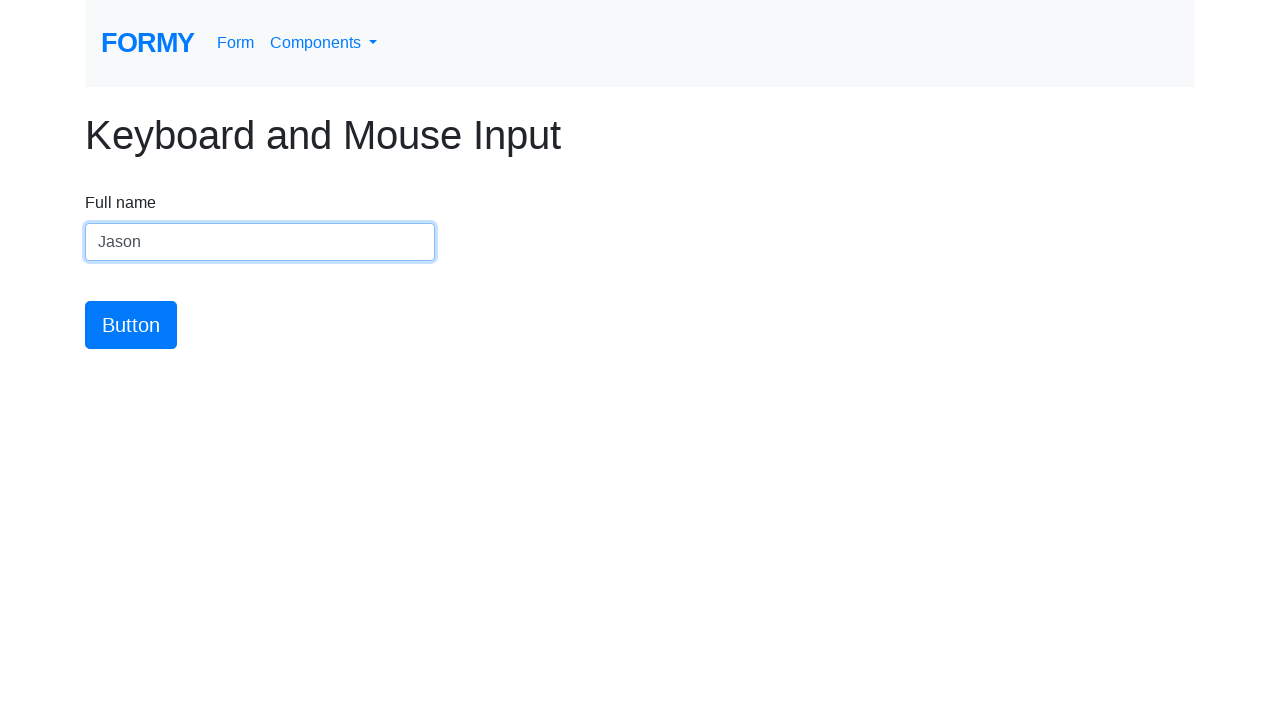

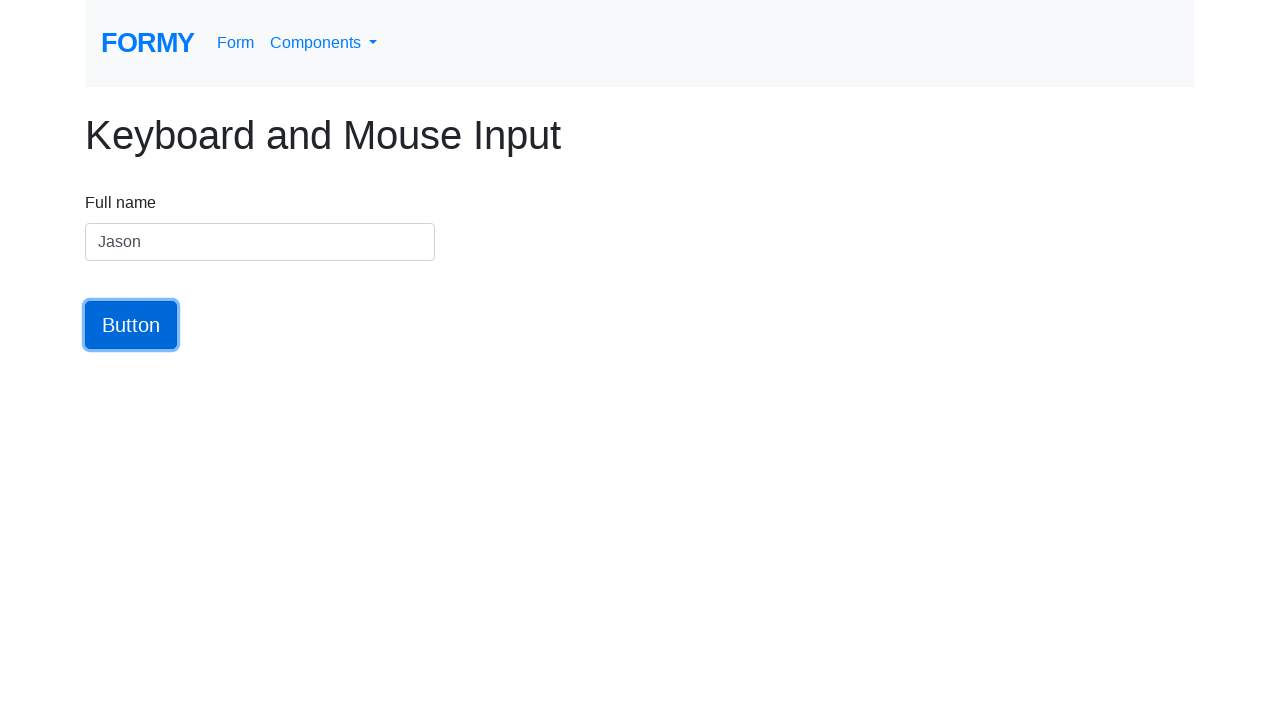